Tests window switching functionality by clicking a link that opens a new window, verifying content in both windows, and switching between them

Starting URL: https://the-internet.herokuapp.com/windows

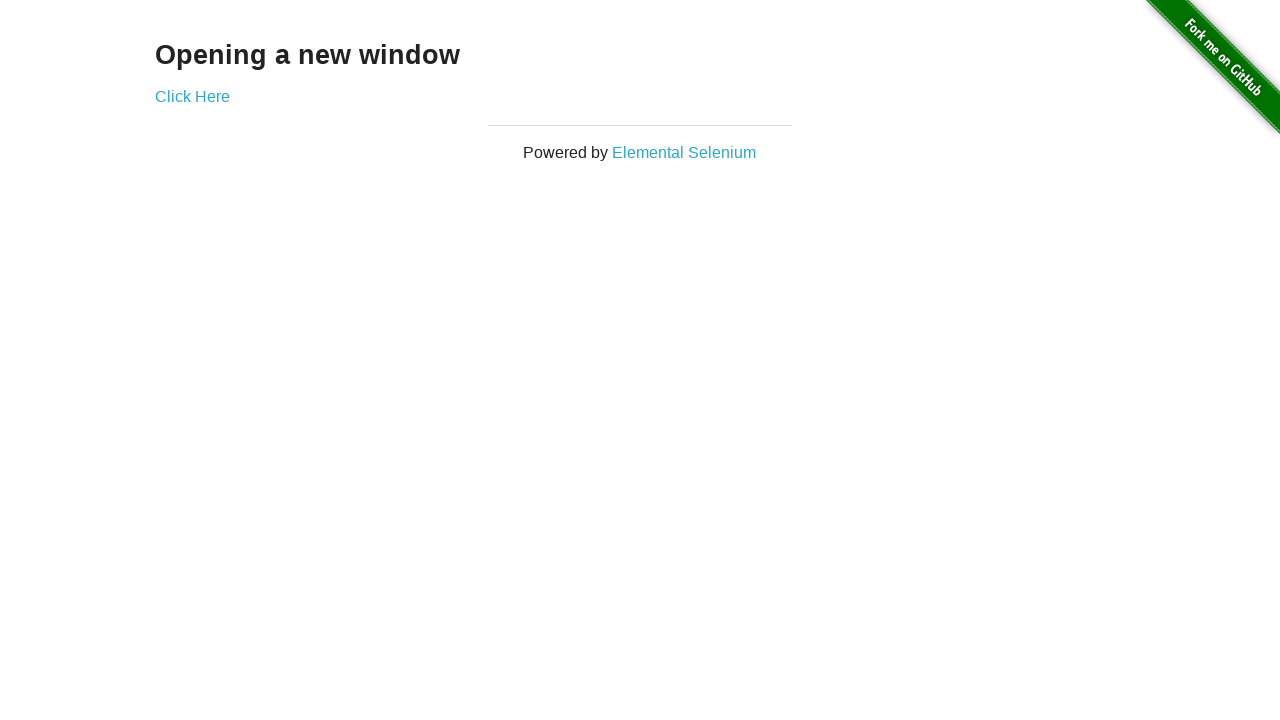

Located h3 element on opening window
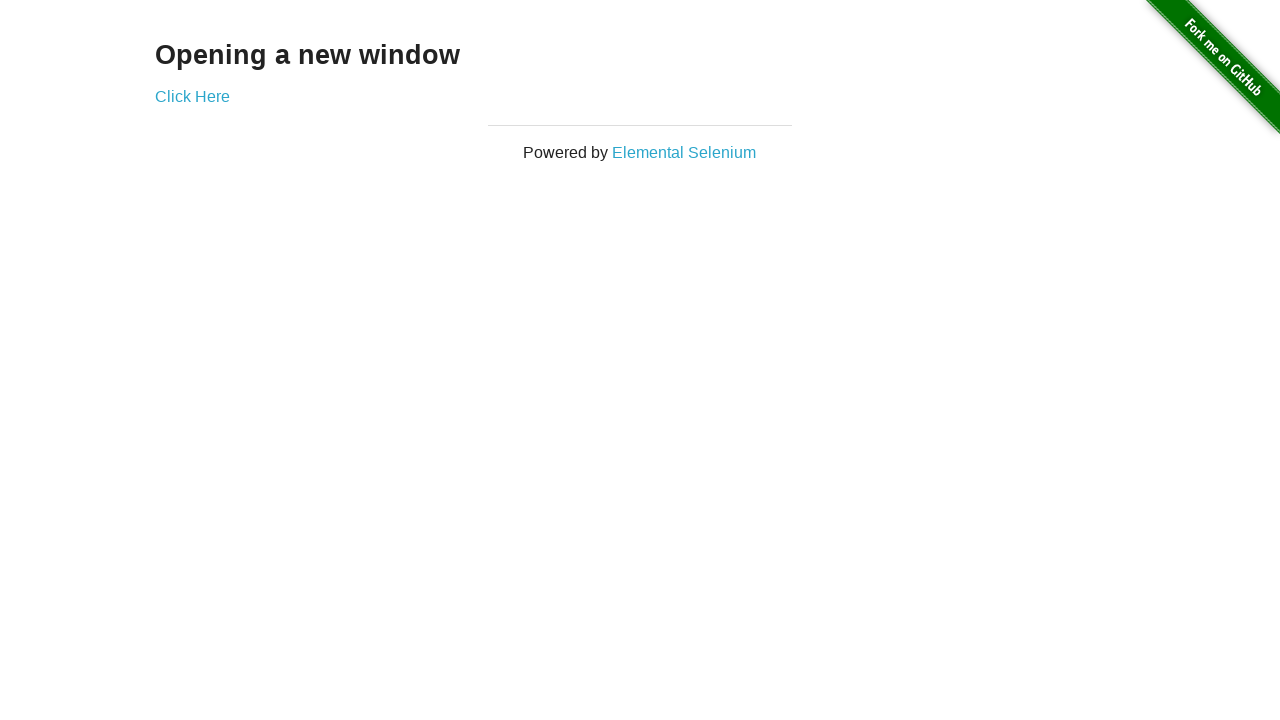

Verified h3 text is 'Opening a new window'
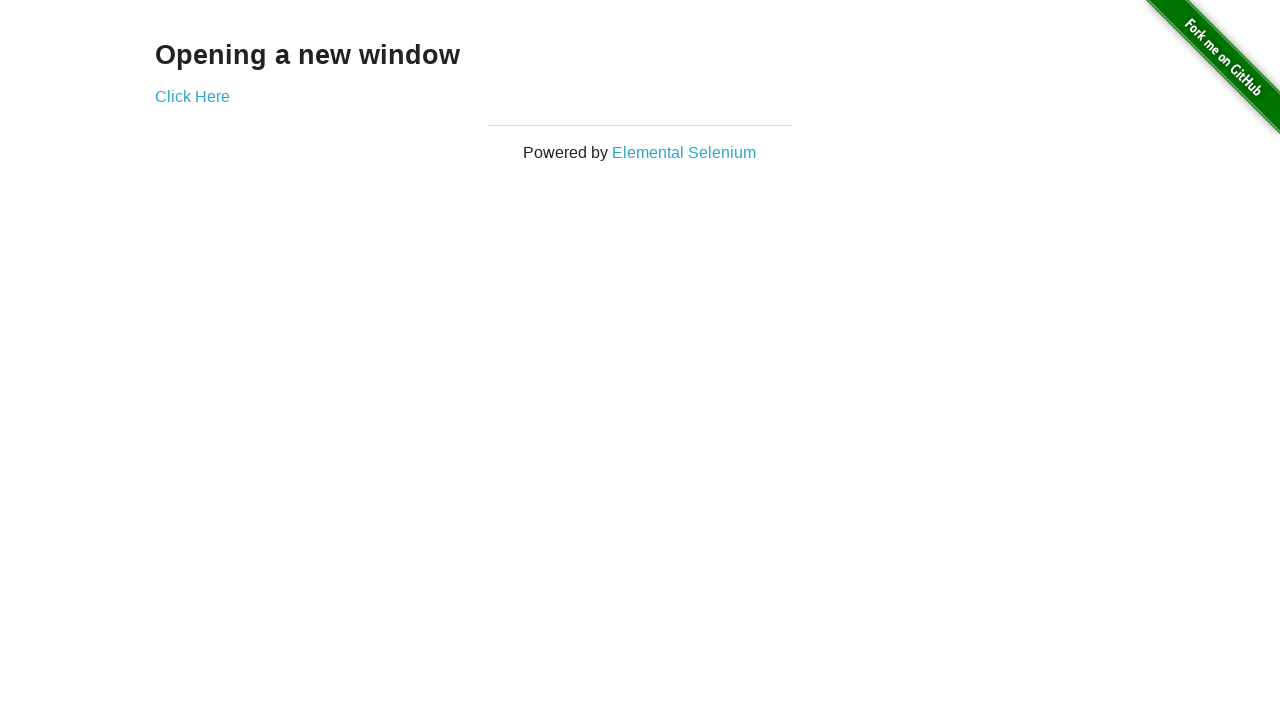

Verified page title is 'The Internet'
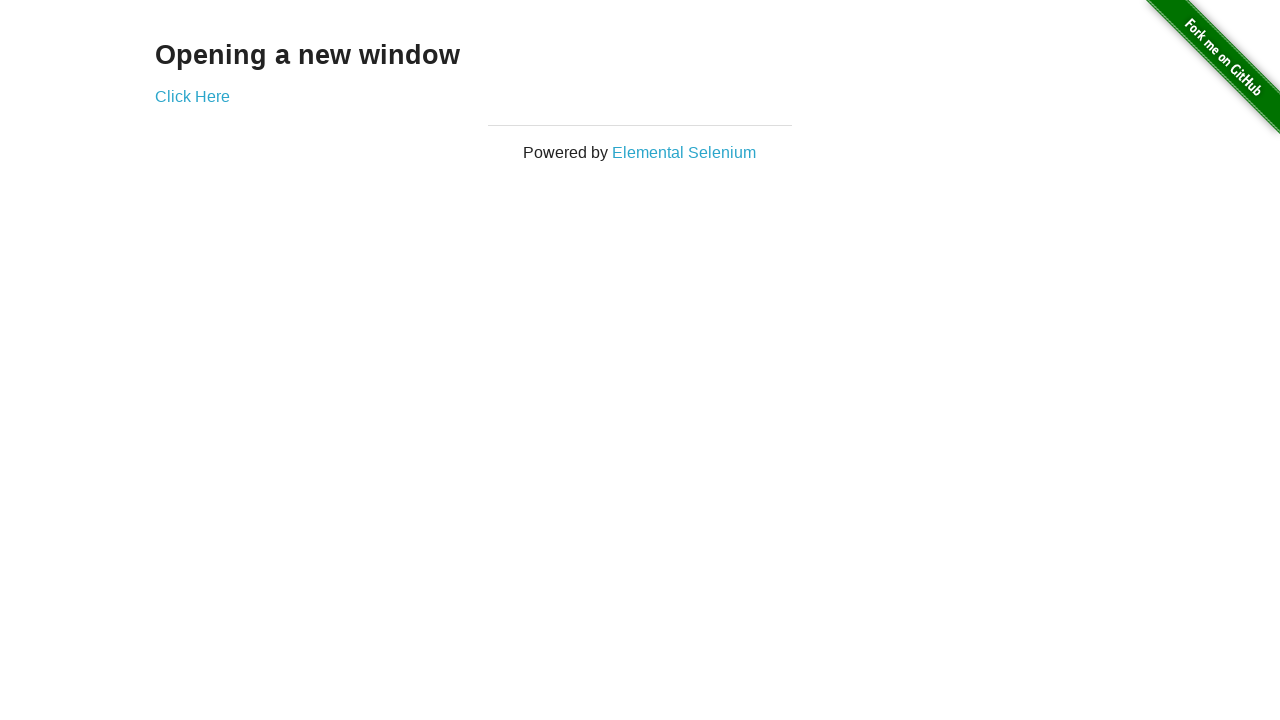

Stored reference to first window
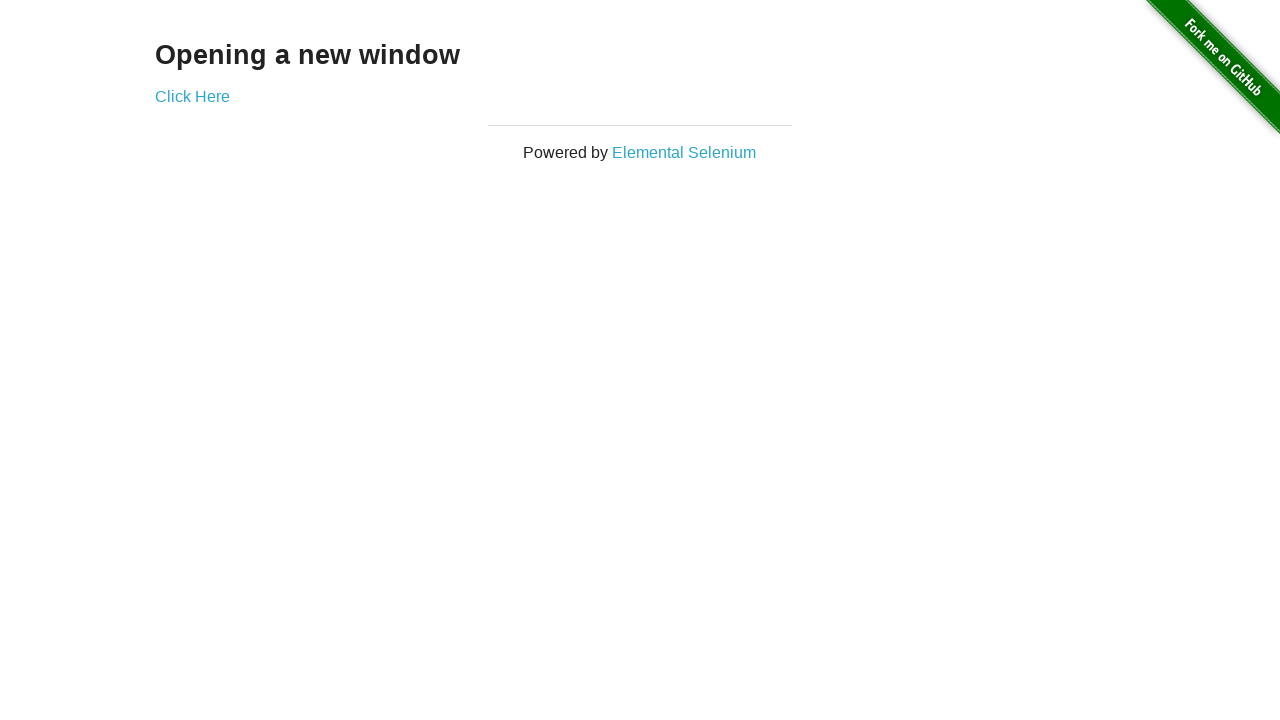

Clicked 'Click Here' button and new window opened at (192, 96) on text='Click Here'
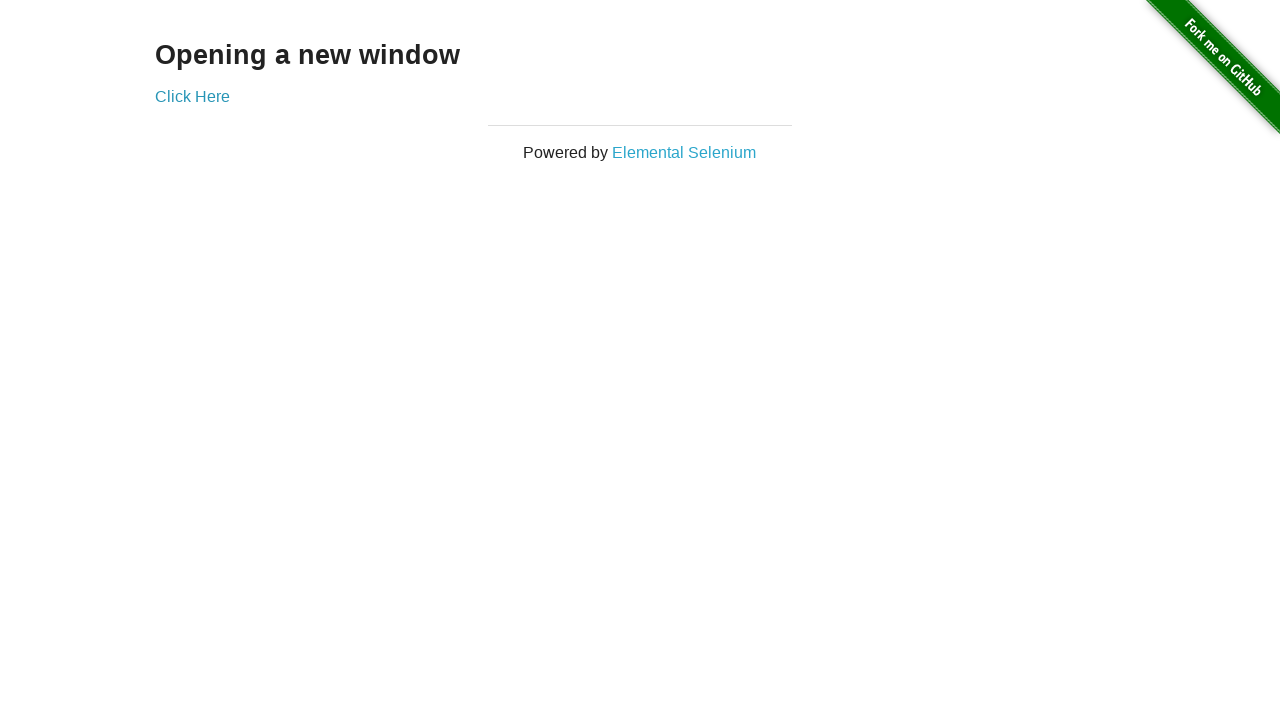

Captured new window popup
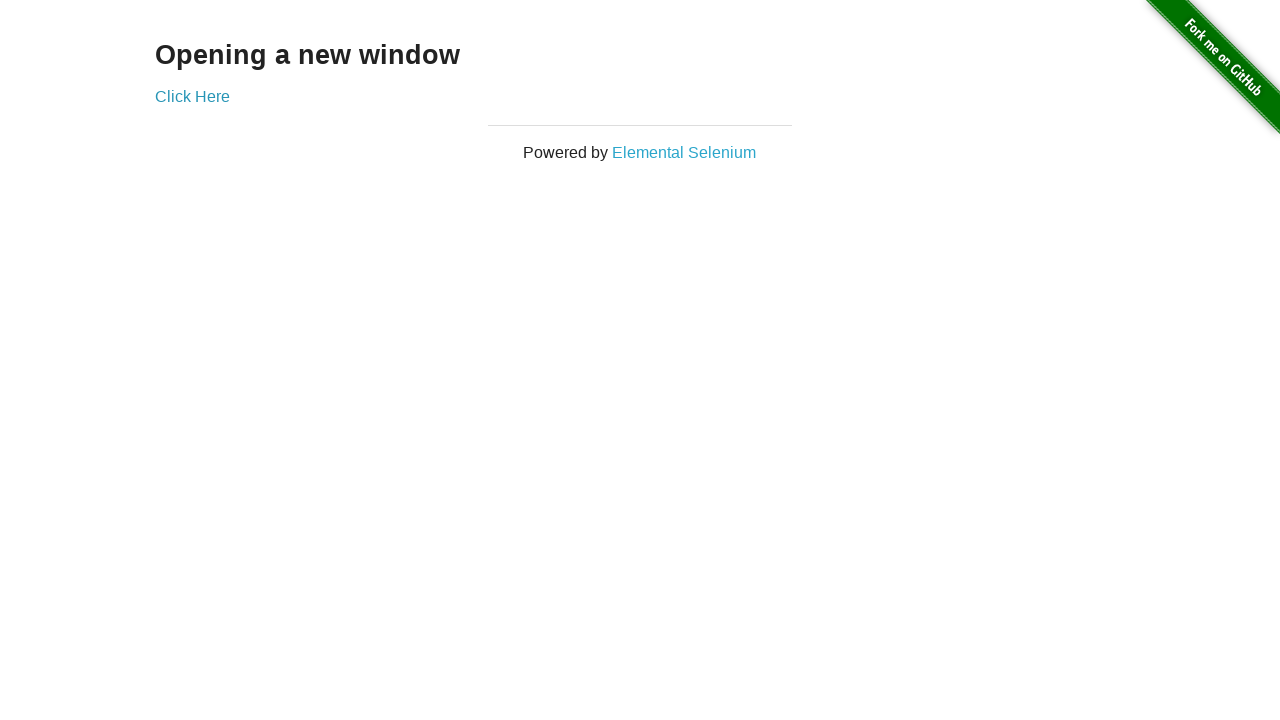

Verified new window title is 'New Window'
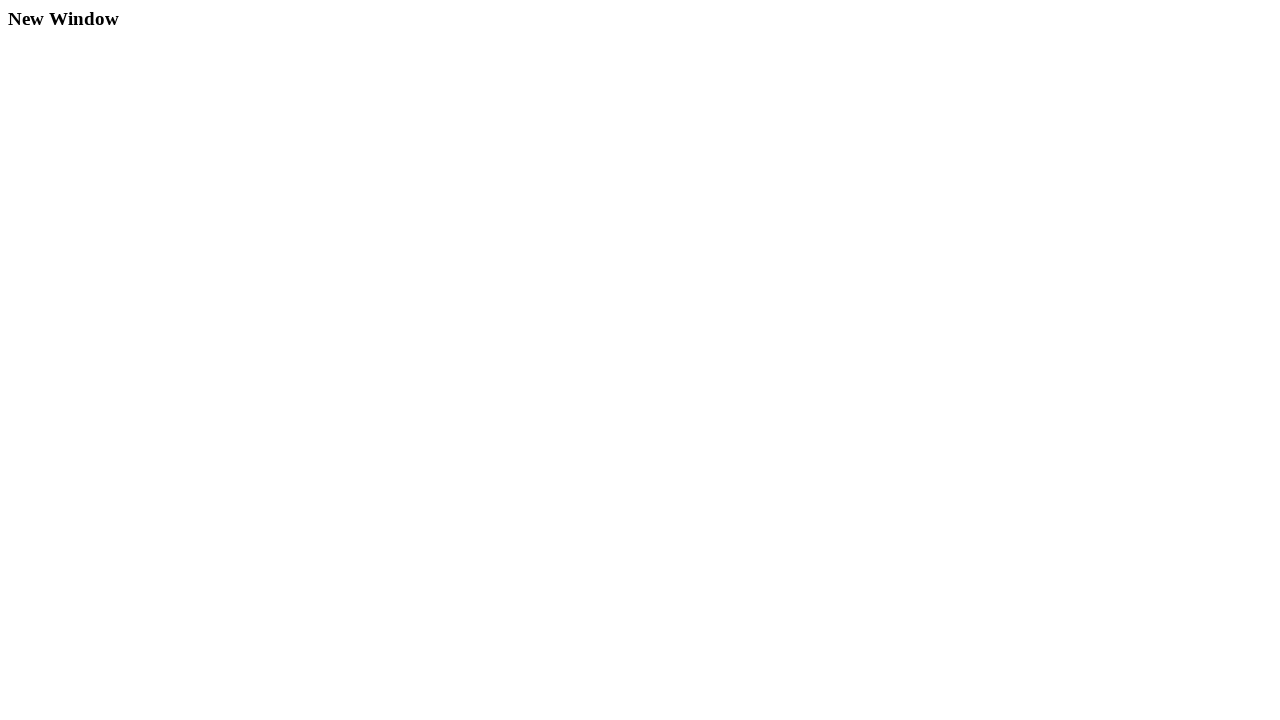

Located h3 element in new window
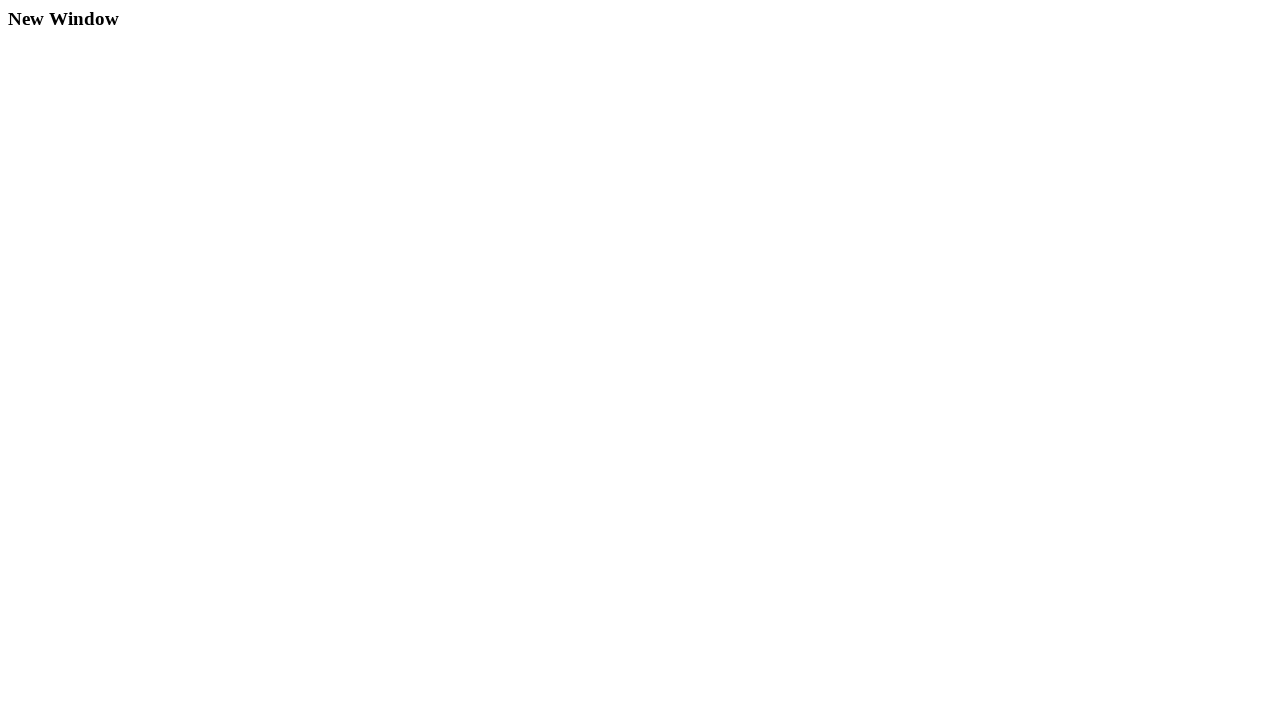

Verified h3 text in new window is 'New Window'
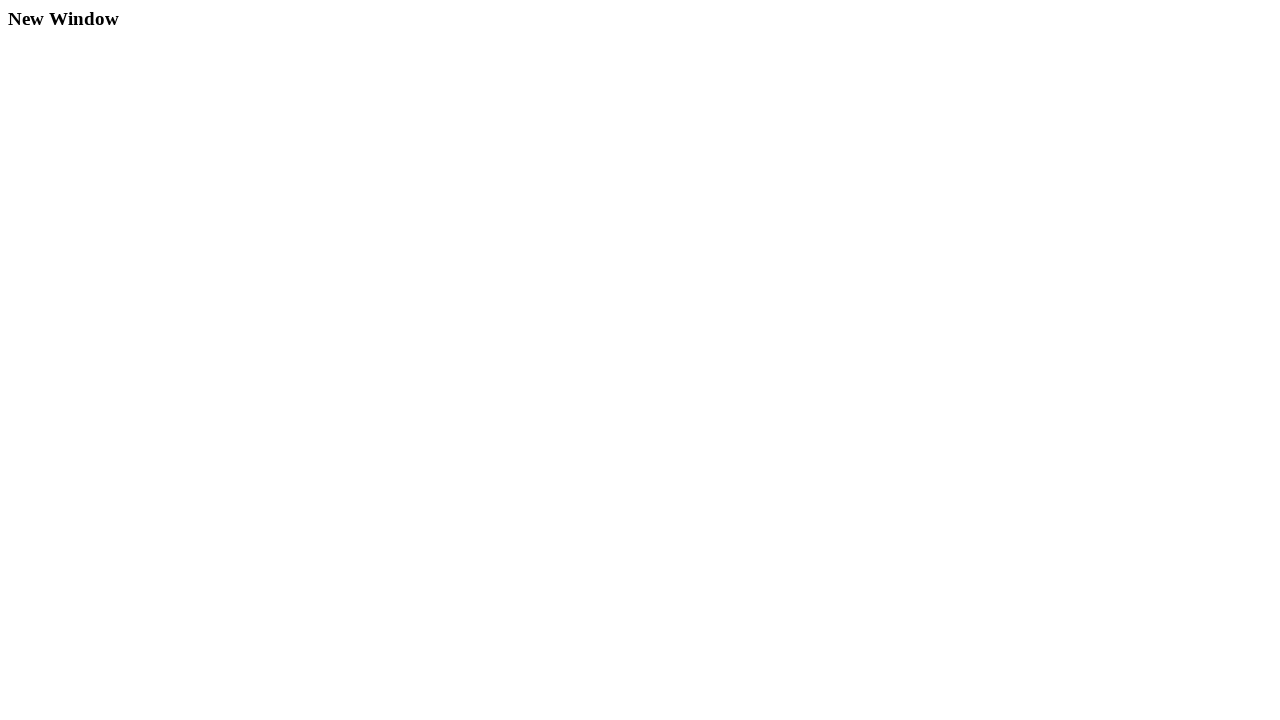

Verified original window title is 'The Internet' after switching back
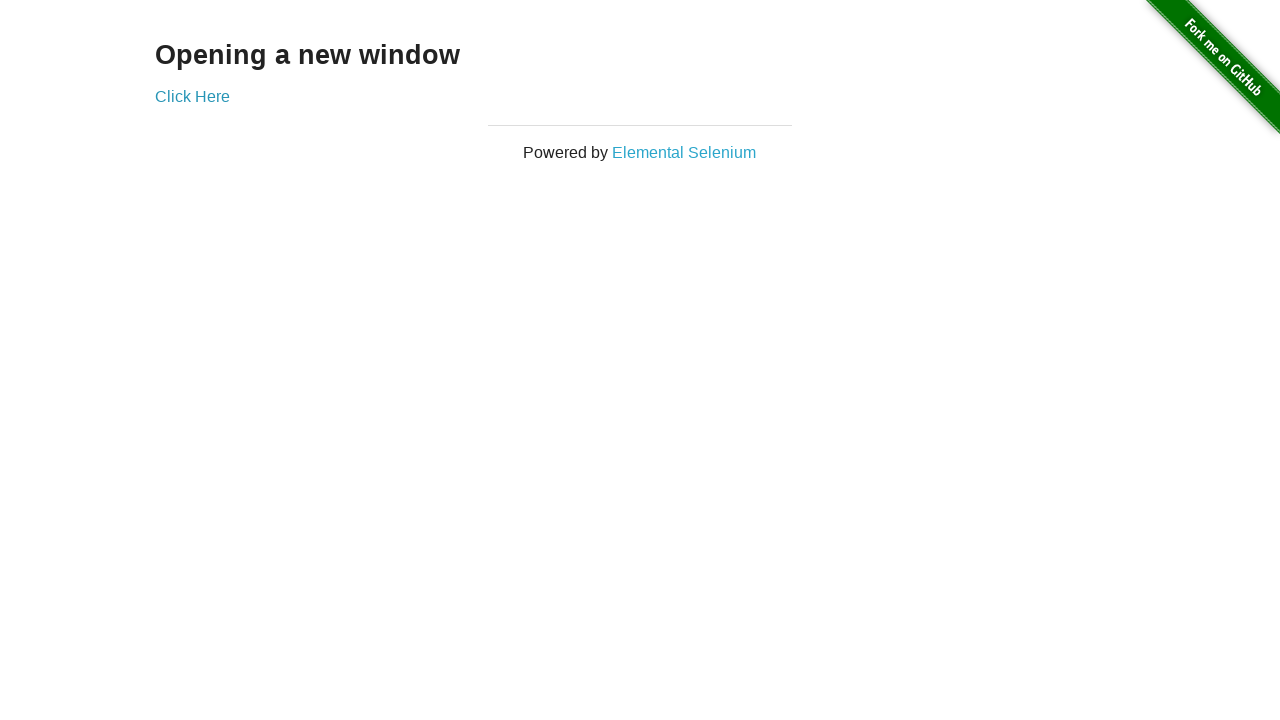

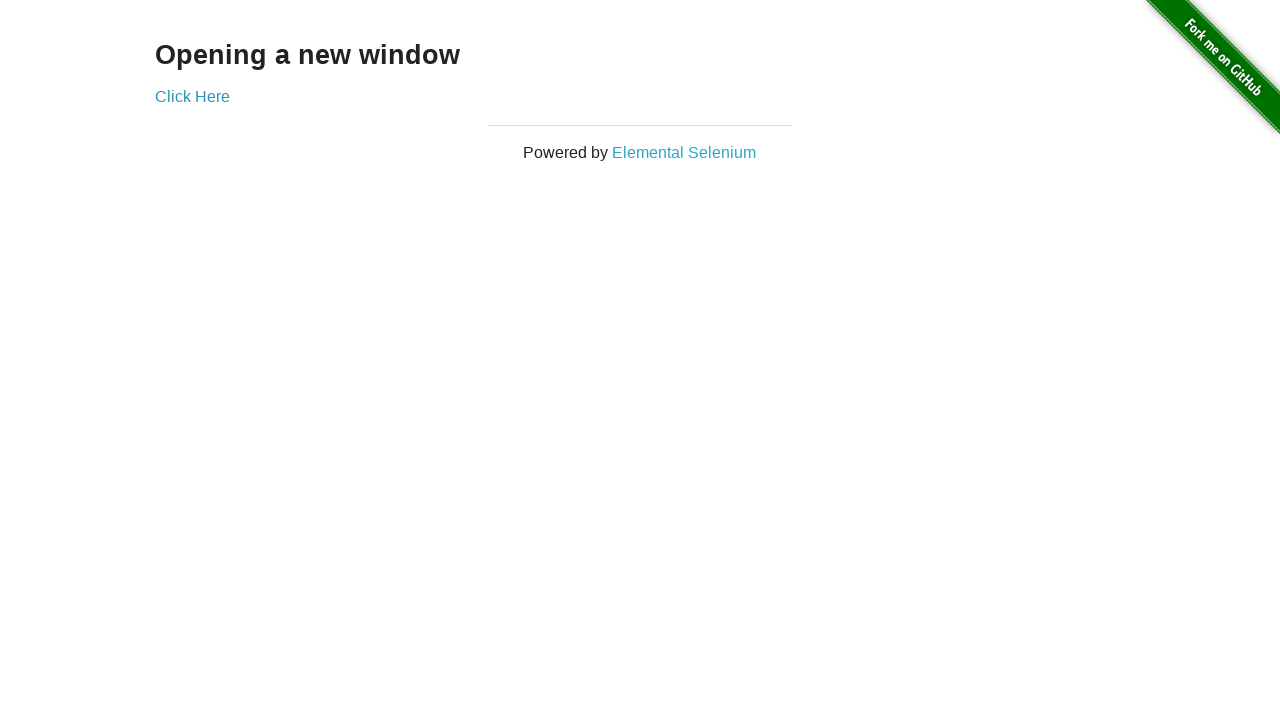